Tests iframe interaction by counting frames, switching to a specific frame, and scrolling within it

Starting URL: https://demoqa.com/frames

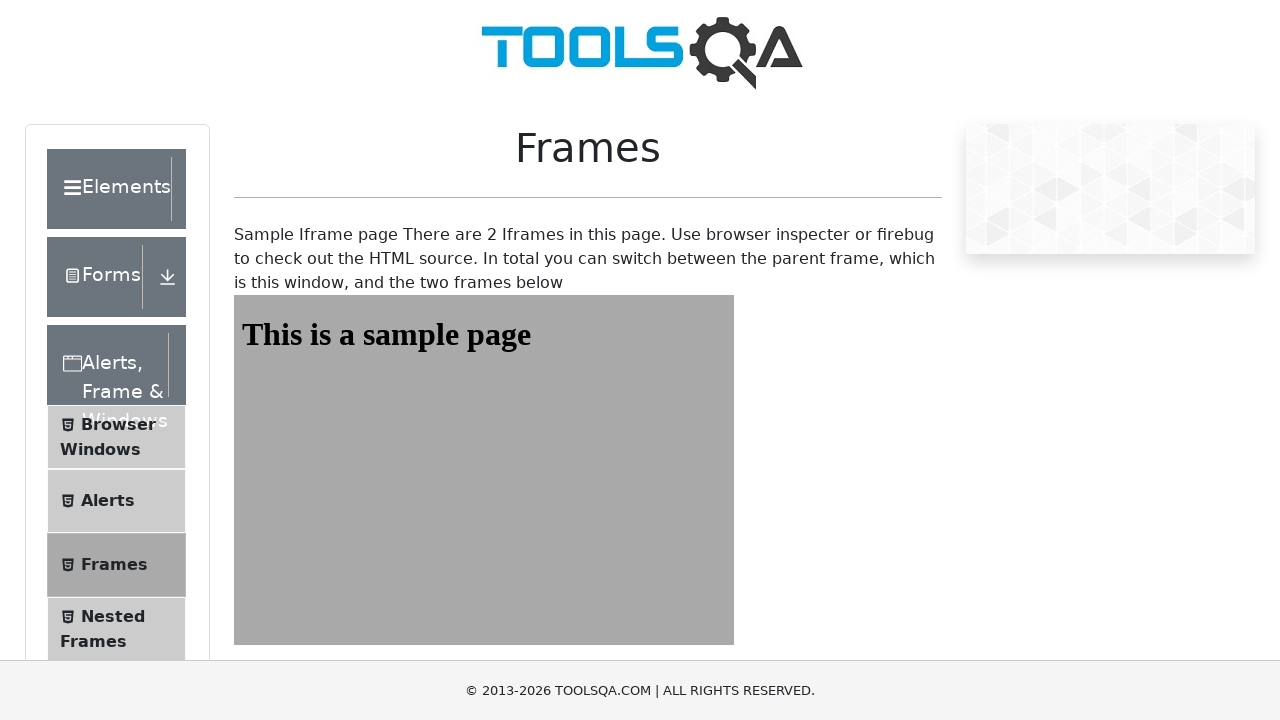

Scrolled to bottom of main page
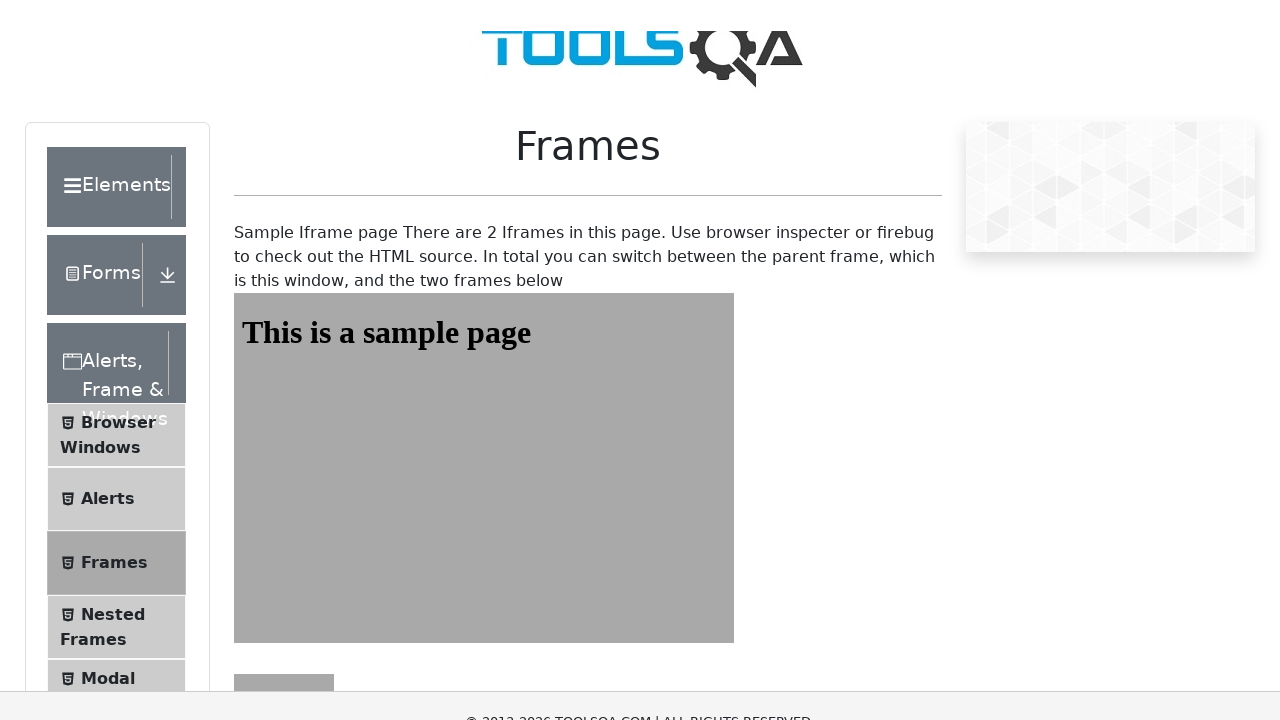

Retrieved all iframes on page - found 5 frames
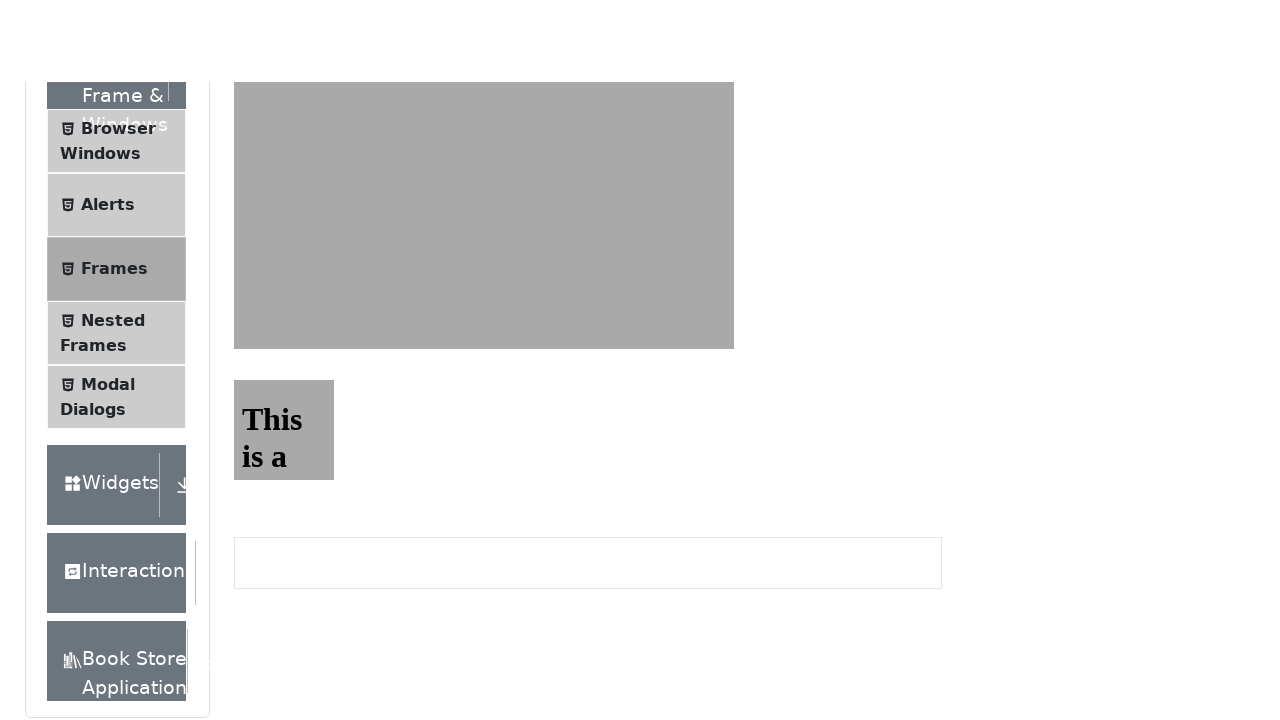

Frame 0 ID: frame1
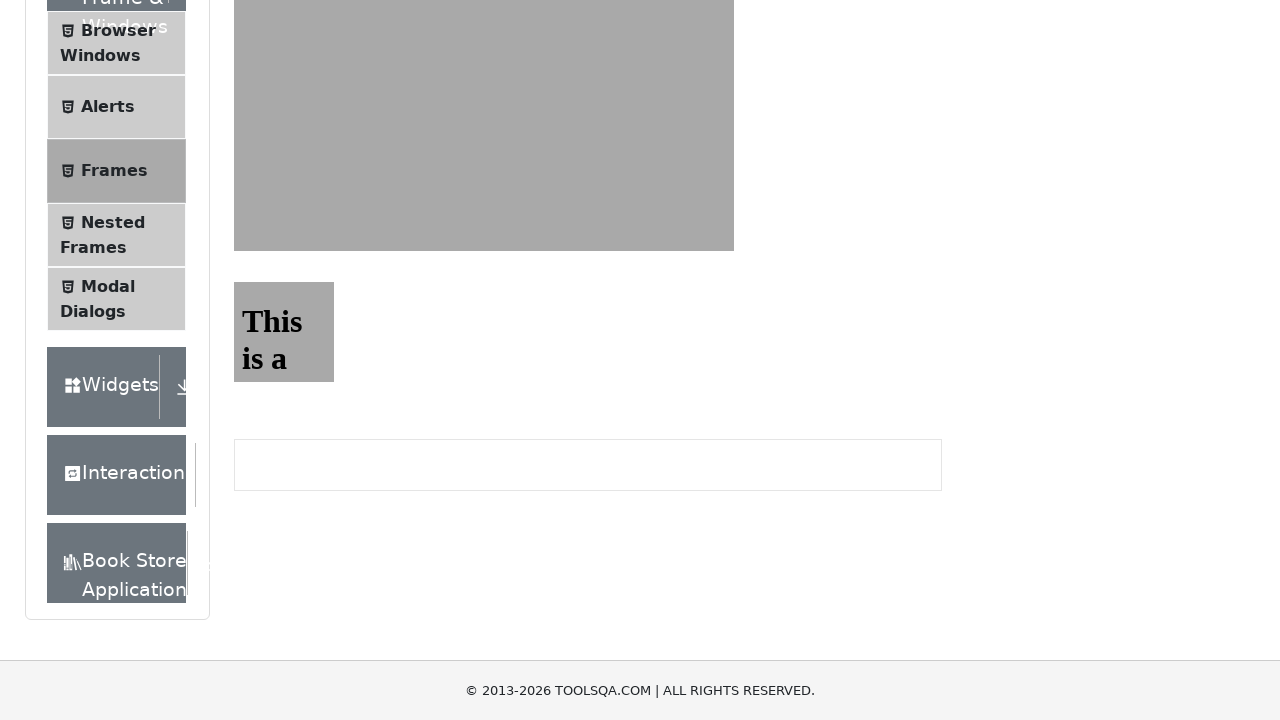

Frame 1 ID: frame2
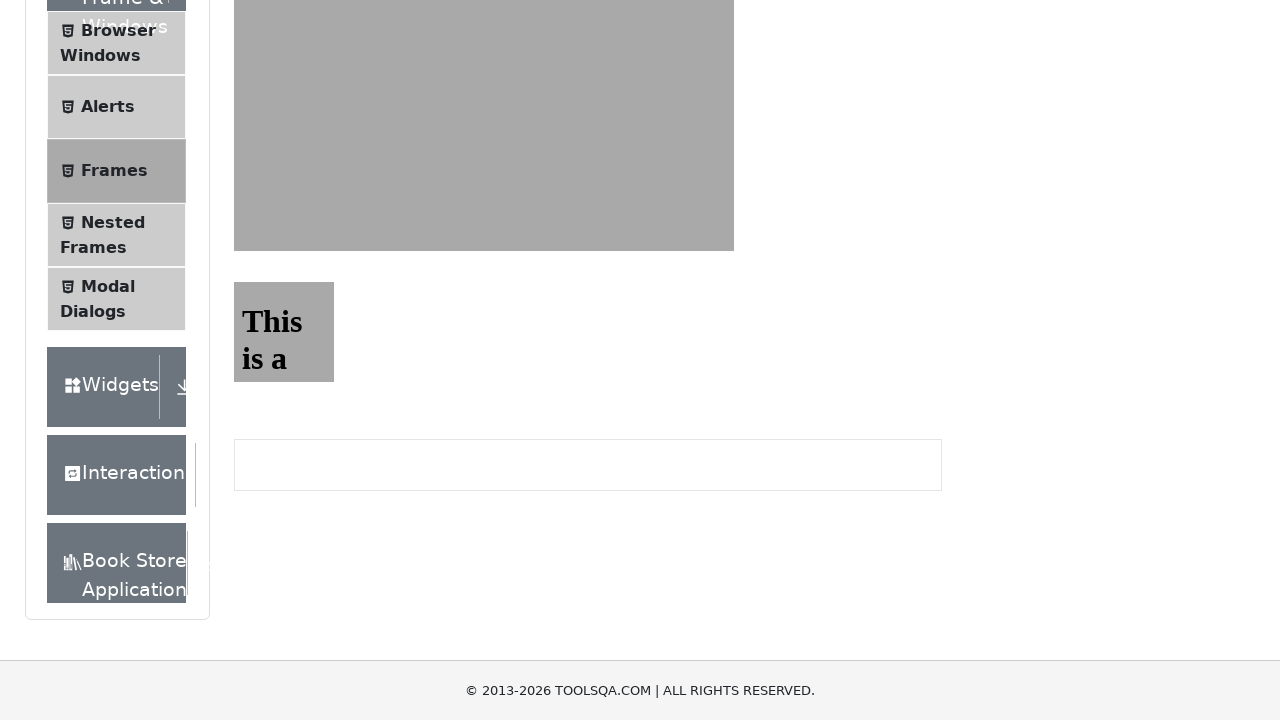

Frame 2 ID: None
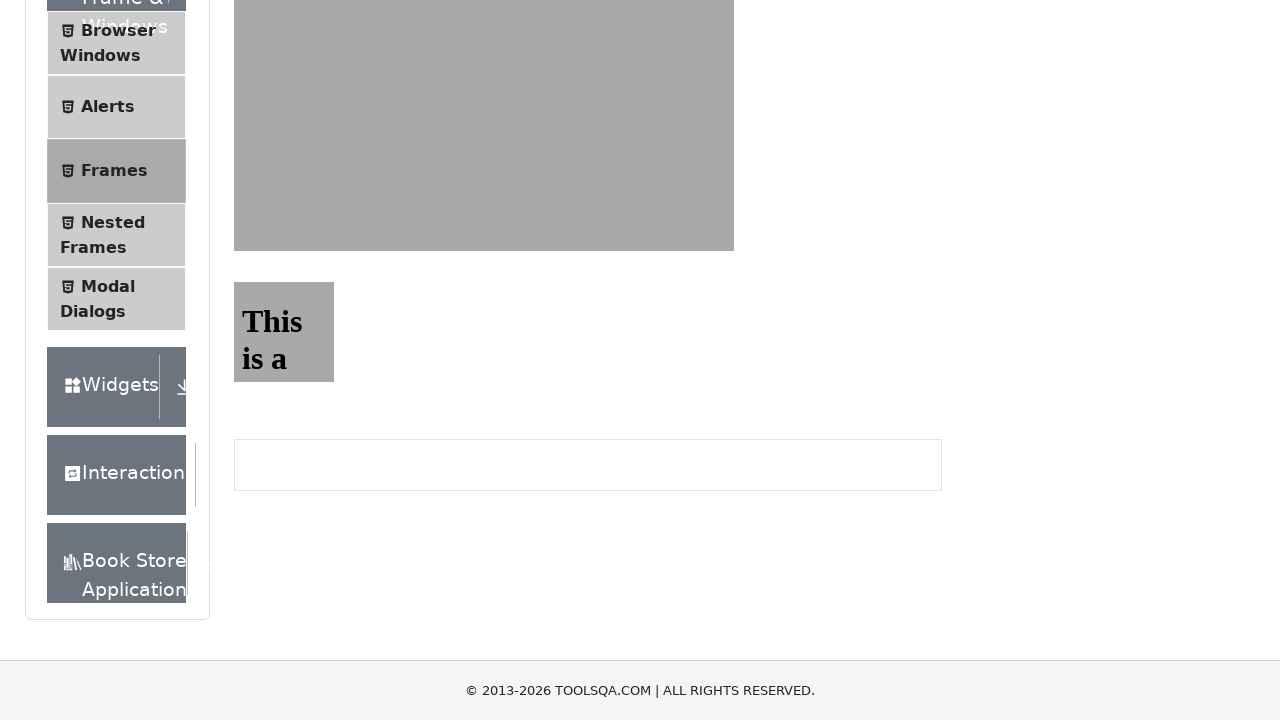

Frame 3 ID: None
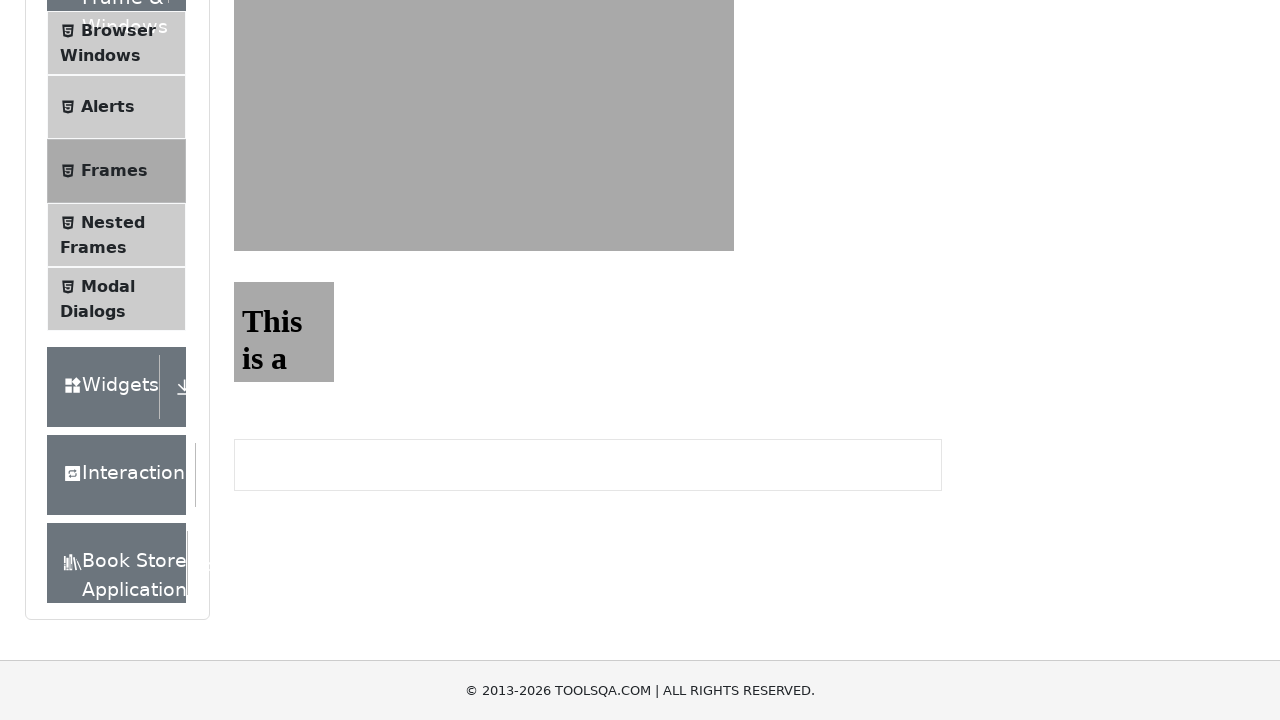

Frame 4 ID: goog_plcm_frame
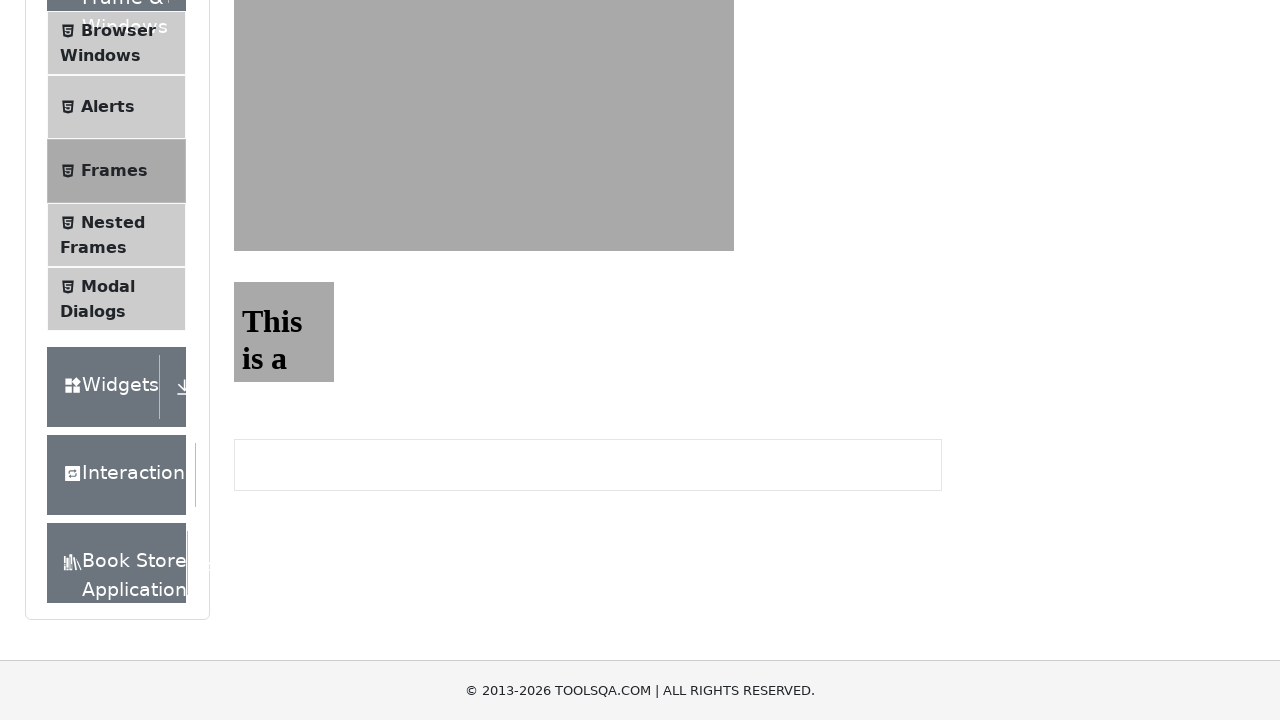

Switched to frame2
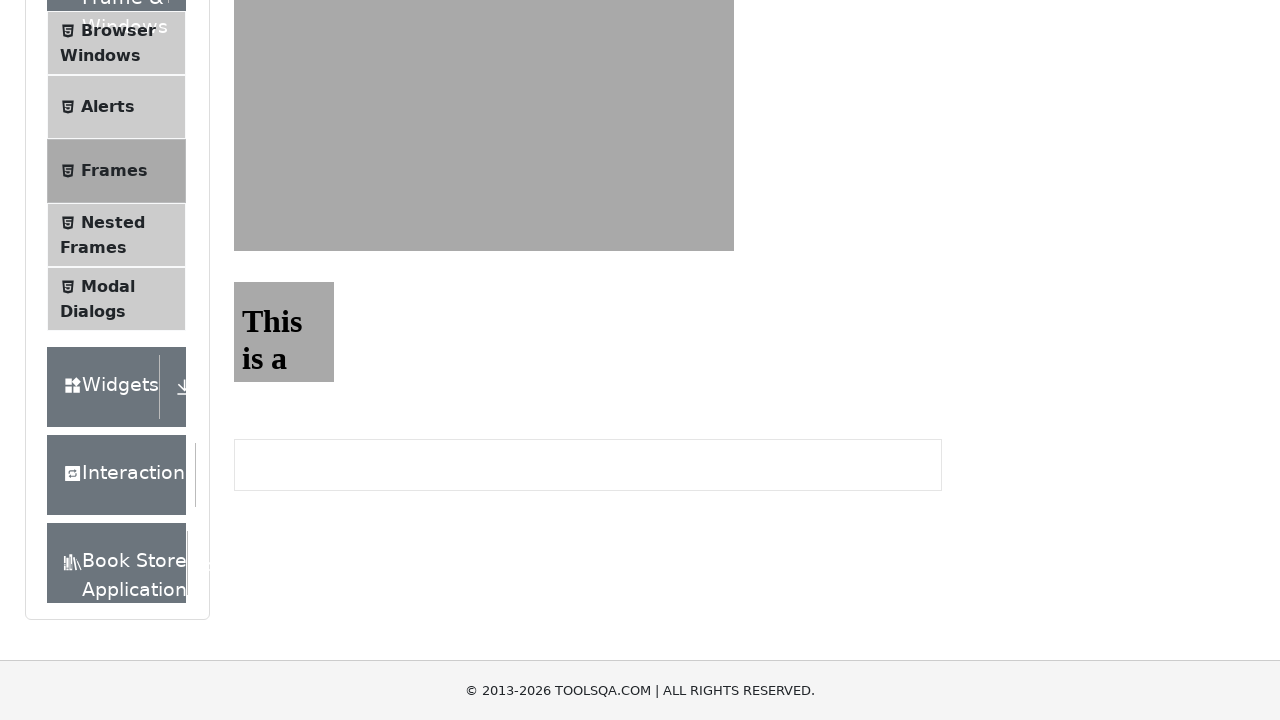

Scrolled to bottom within frame2
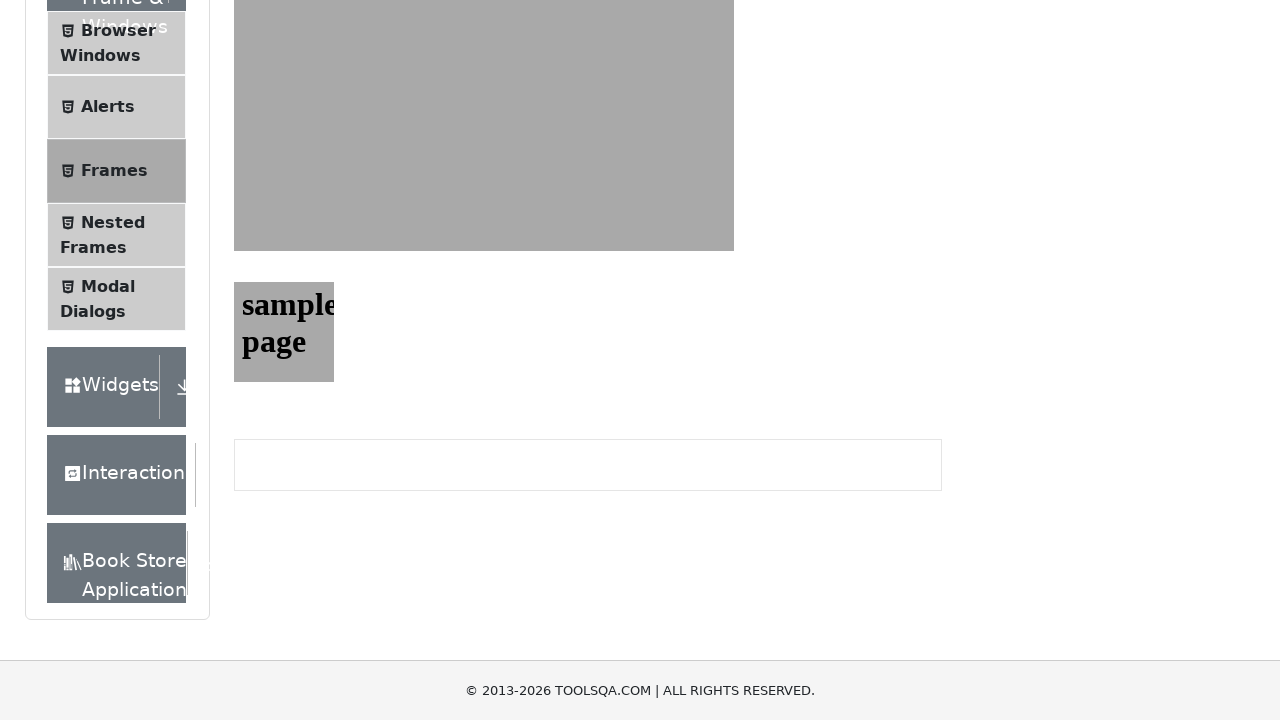

Waited 3 seconds
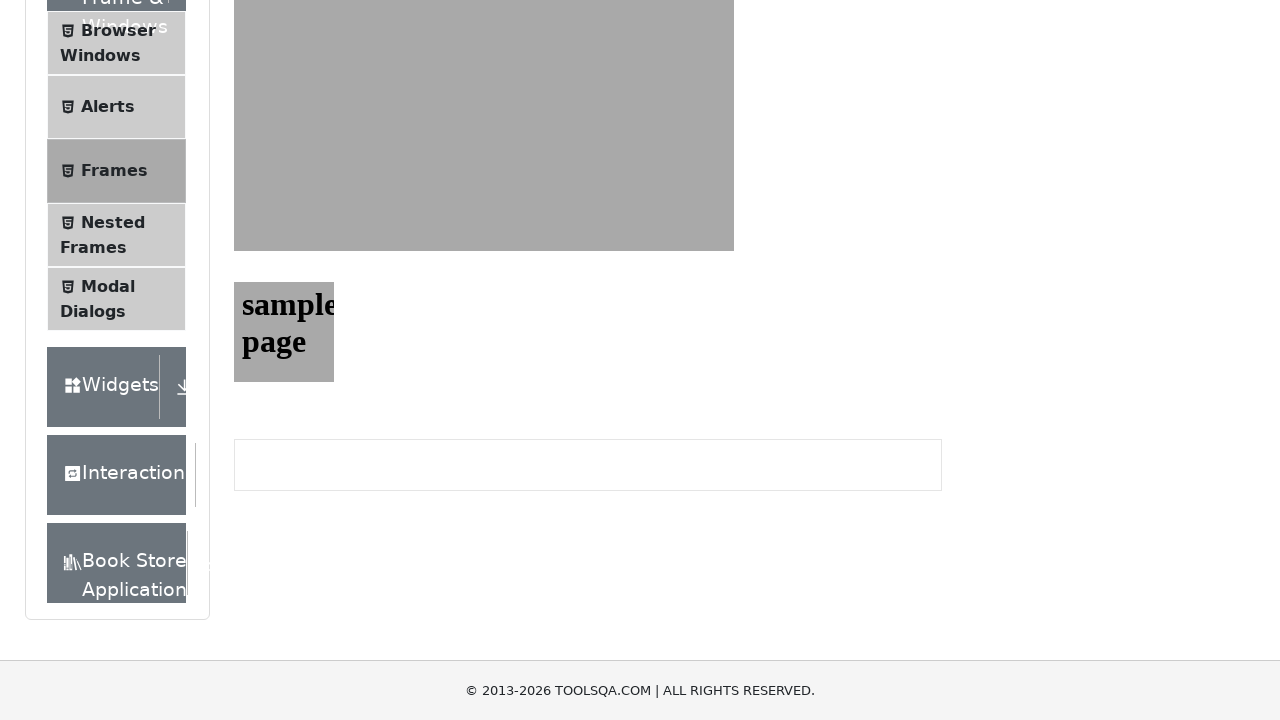

Scrolled back to top within frame2
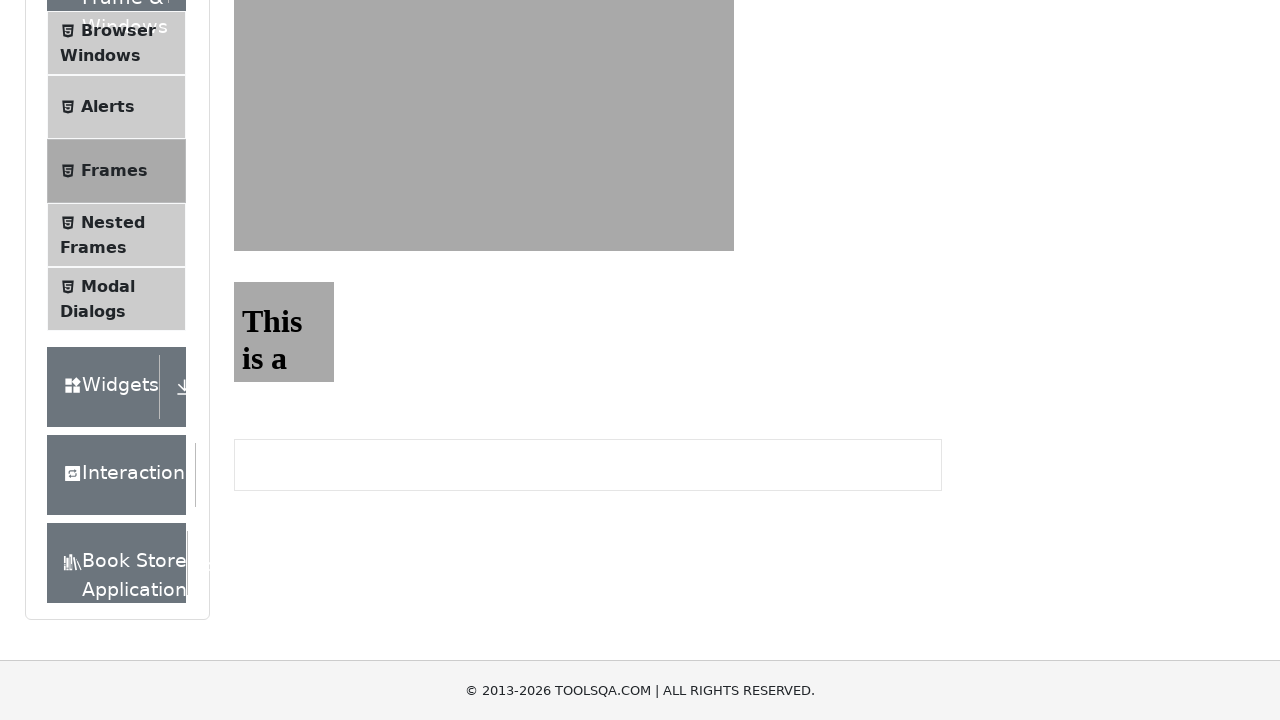

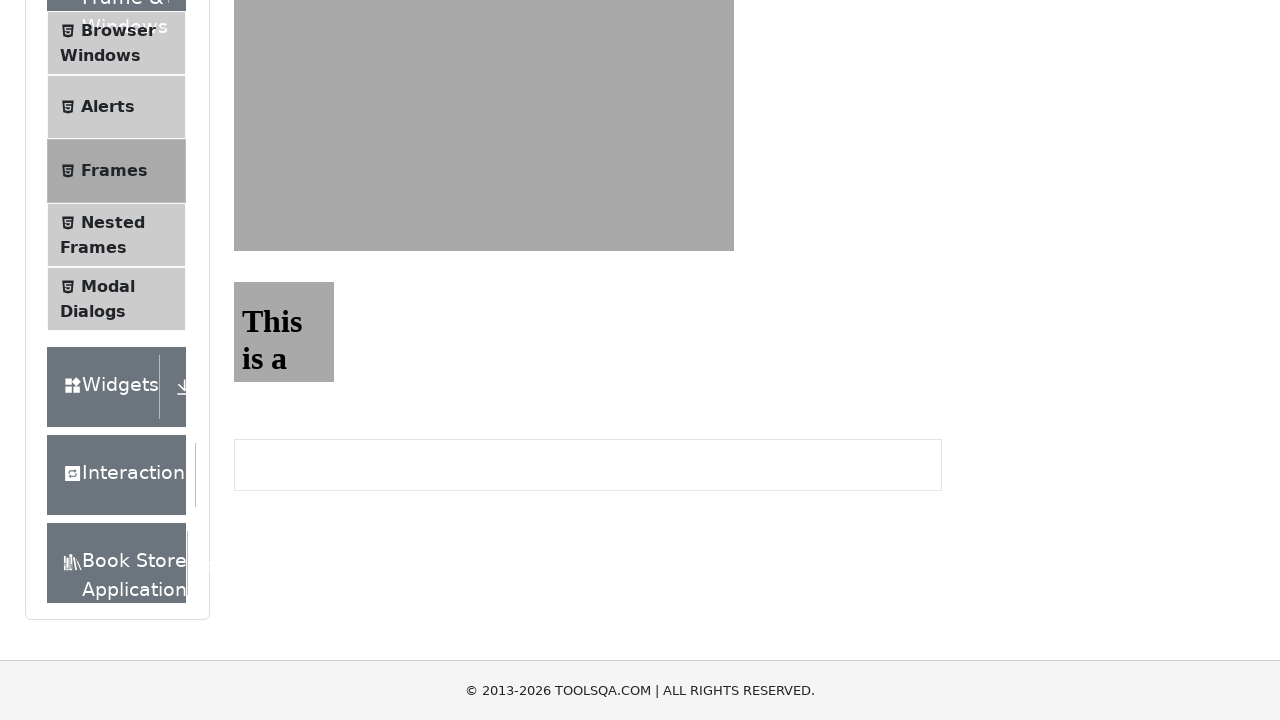